Fills out a registration form on a demo automation testing site, including personal details (name, address, email, phone), selecting gender, hobbies (checkboxes), language preference, and skills from a dropdown.

Starting URL: http://demo.automationtesting.in/Register.html

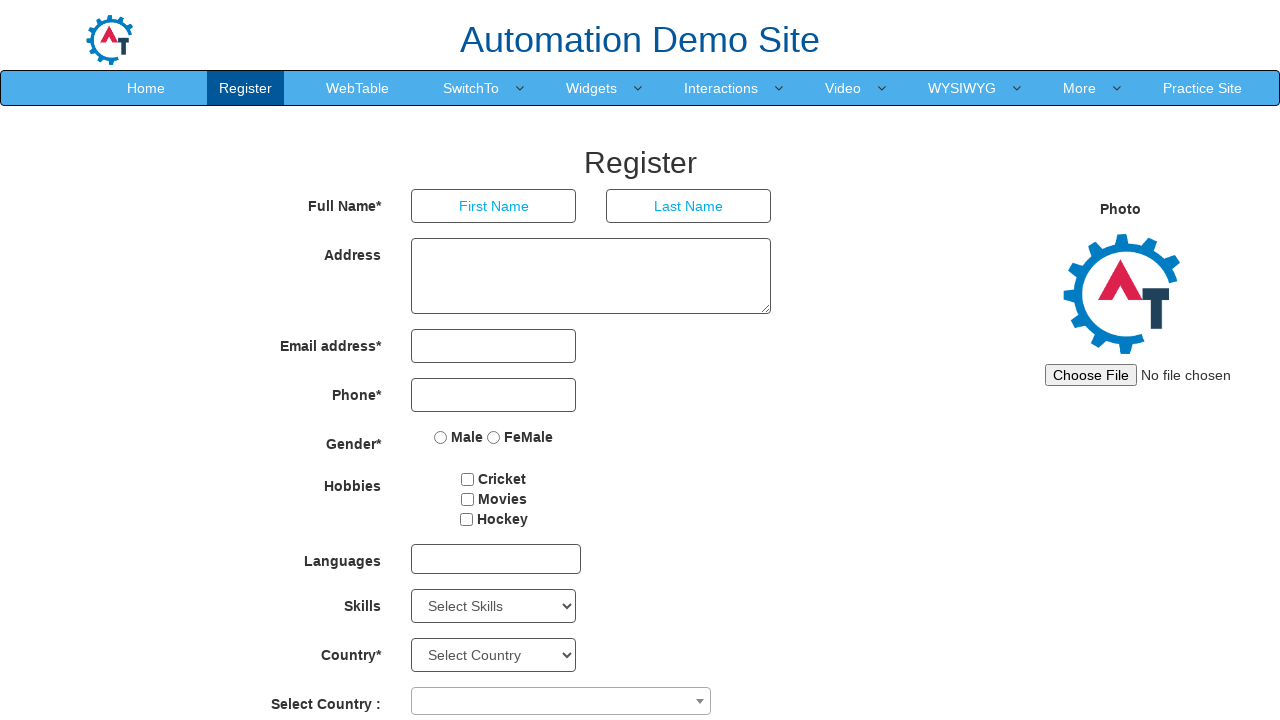

Filled first name field with 'Vishnu' on input[placeholder='First Name']
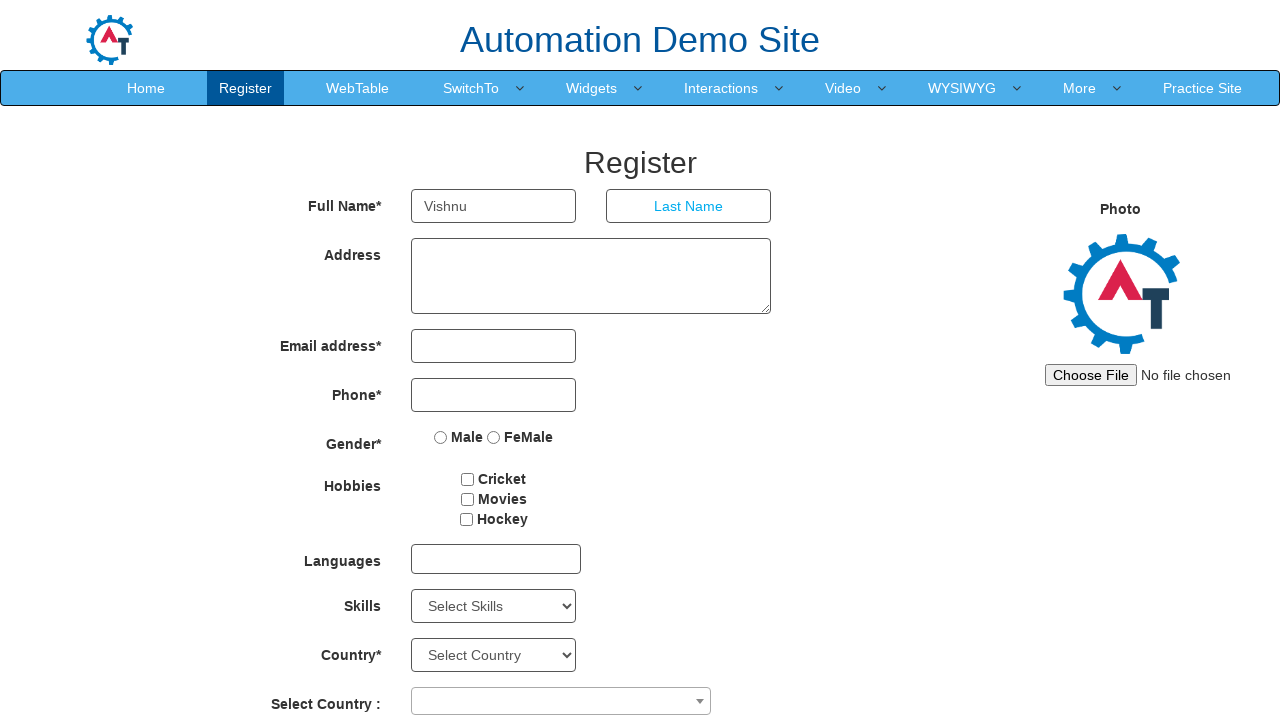

Filled last name field with 'M' on input[placeholder='Last Name']
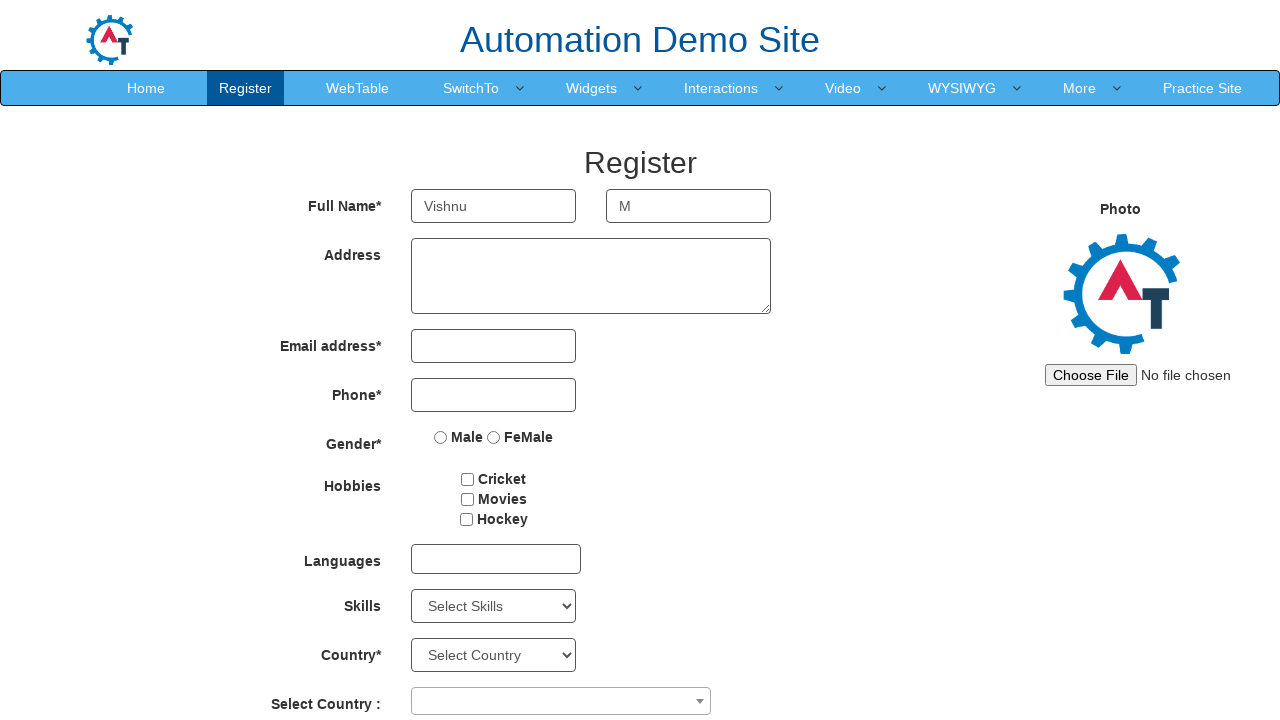

Filled address field with 'No.31, MGR Street, chennai' on textarea.form-control
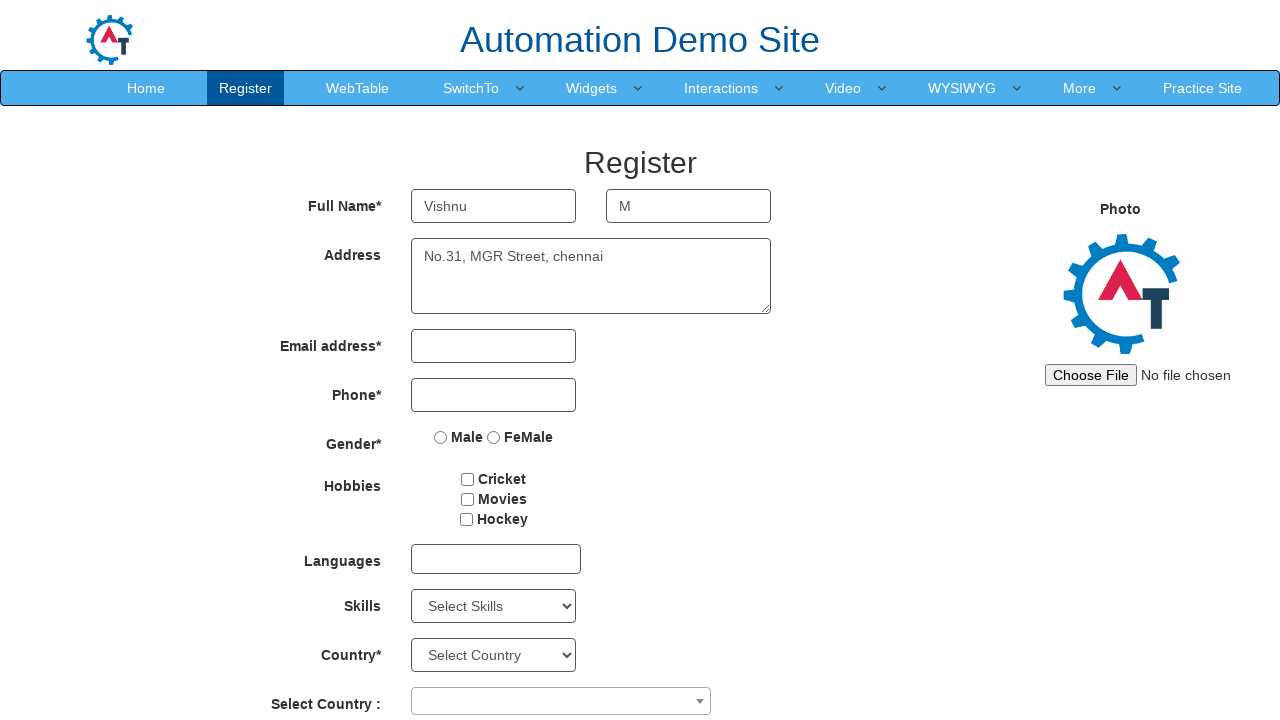

Filled email field with 'vishnu8@gmail.com' on input[type='email']
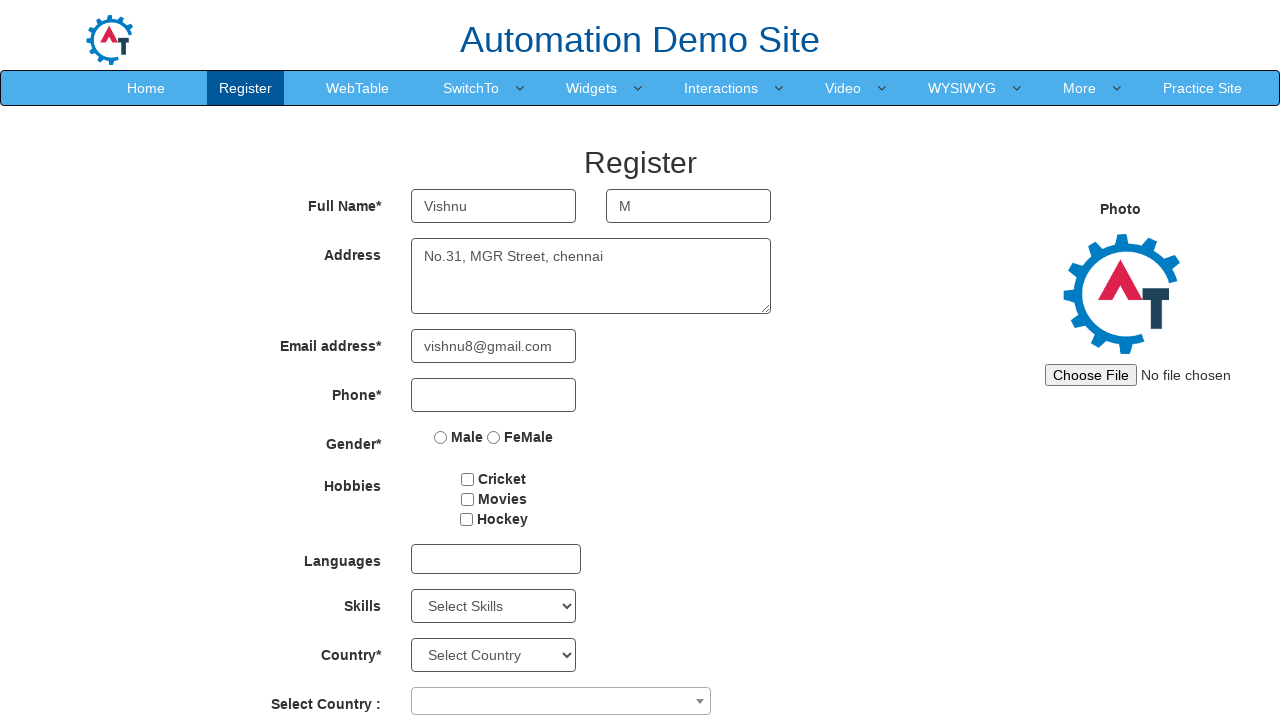

Filled phone number field with '9827489320' on input[type='tel']
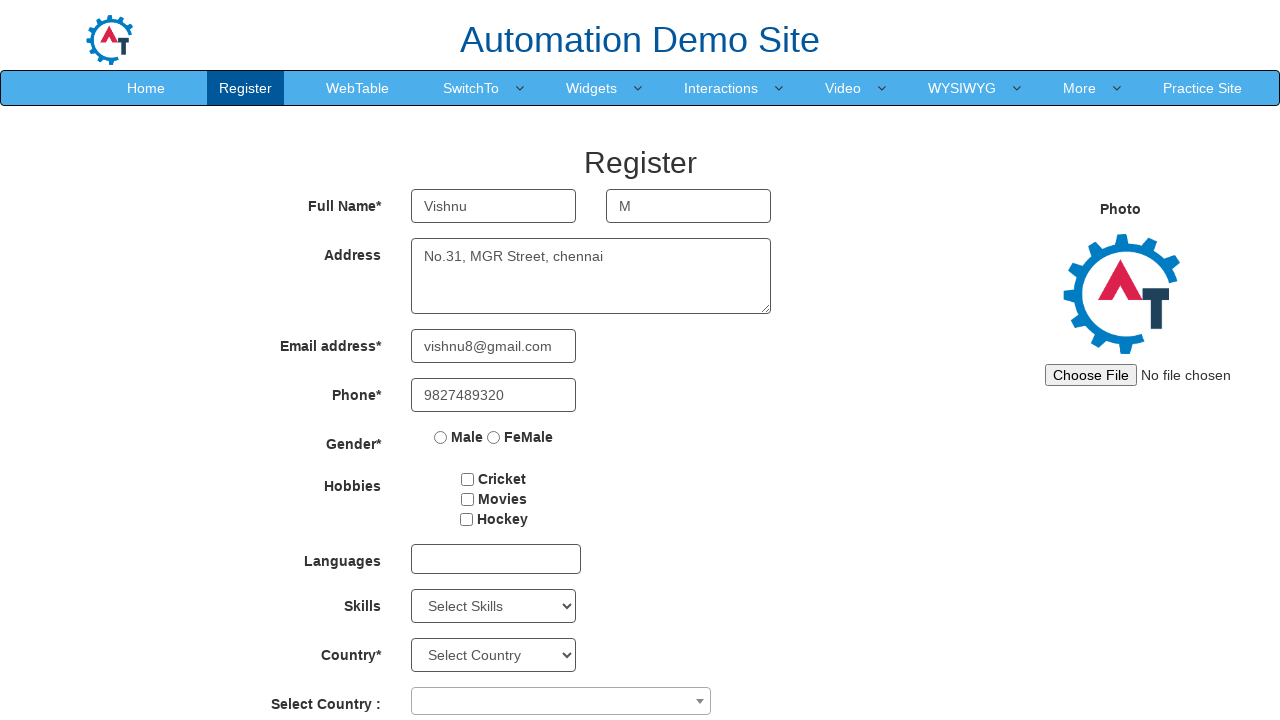

Selected 'Male' gender option at (441, 437) on input[value='Male']
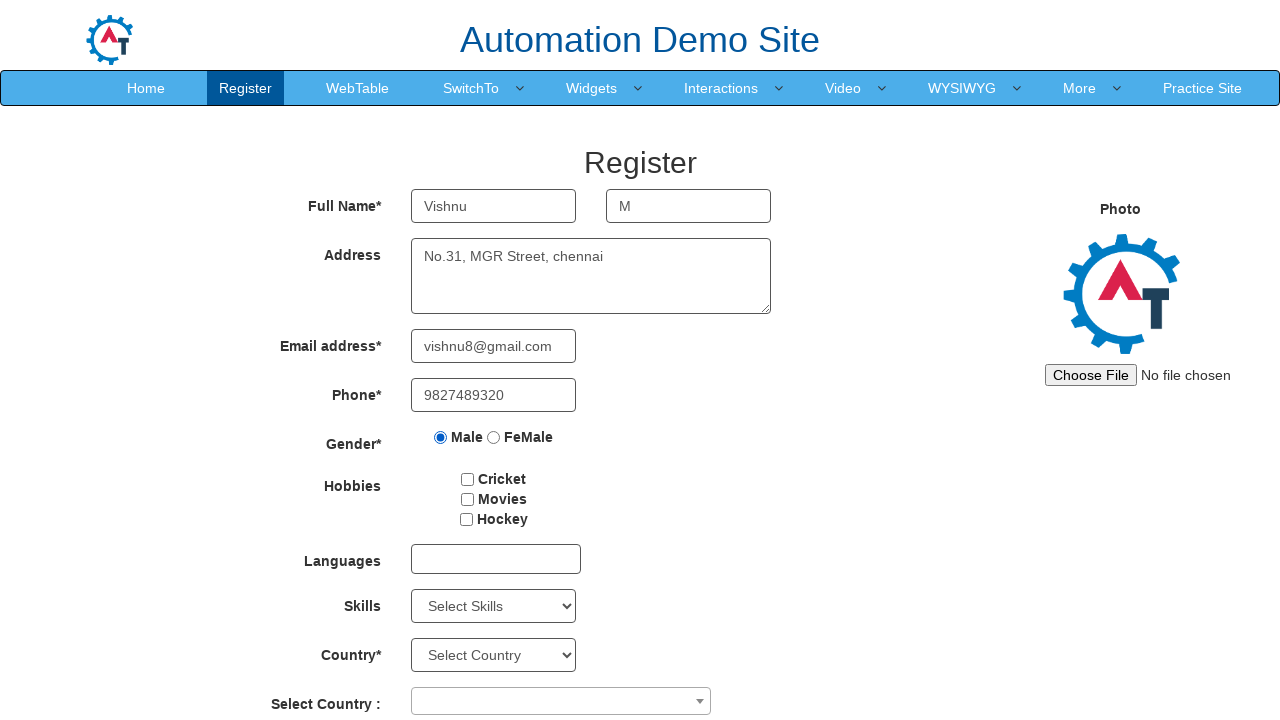

Selected 'Cricket' hobby checkbox at (468, 479) on #checkbox1
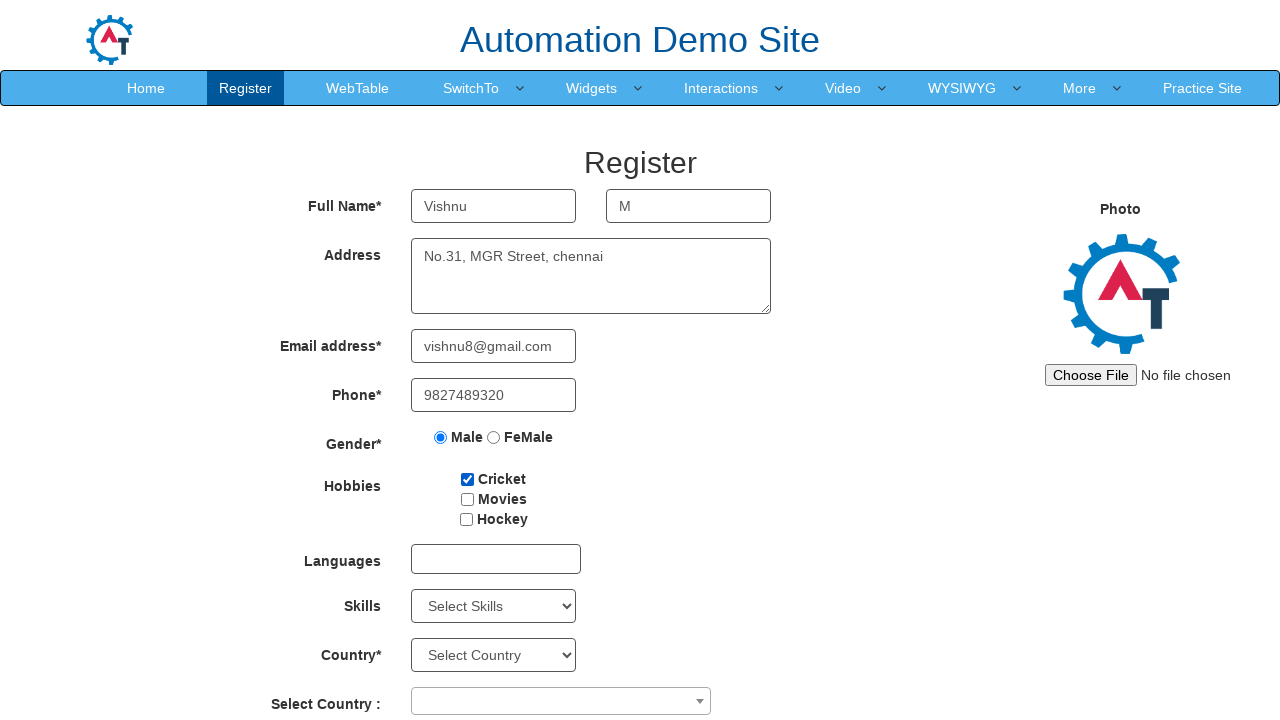

Selected 'Movies' hobby checkbox at (467, 499) on #checkbox2
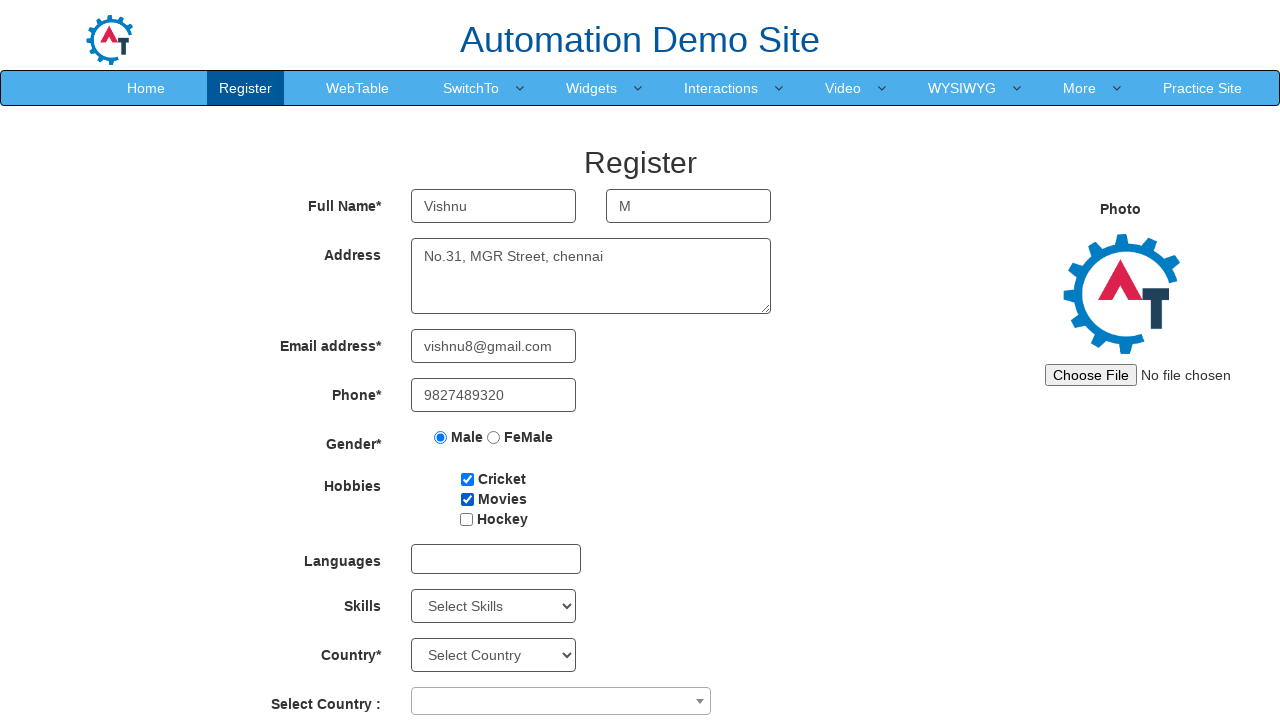

Clicked language dropdown to open at (496, 559) on #msdd
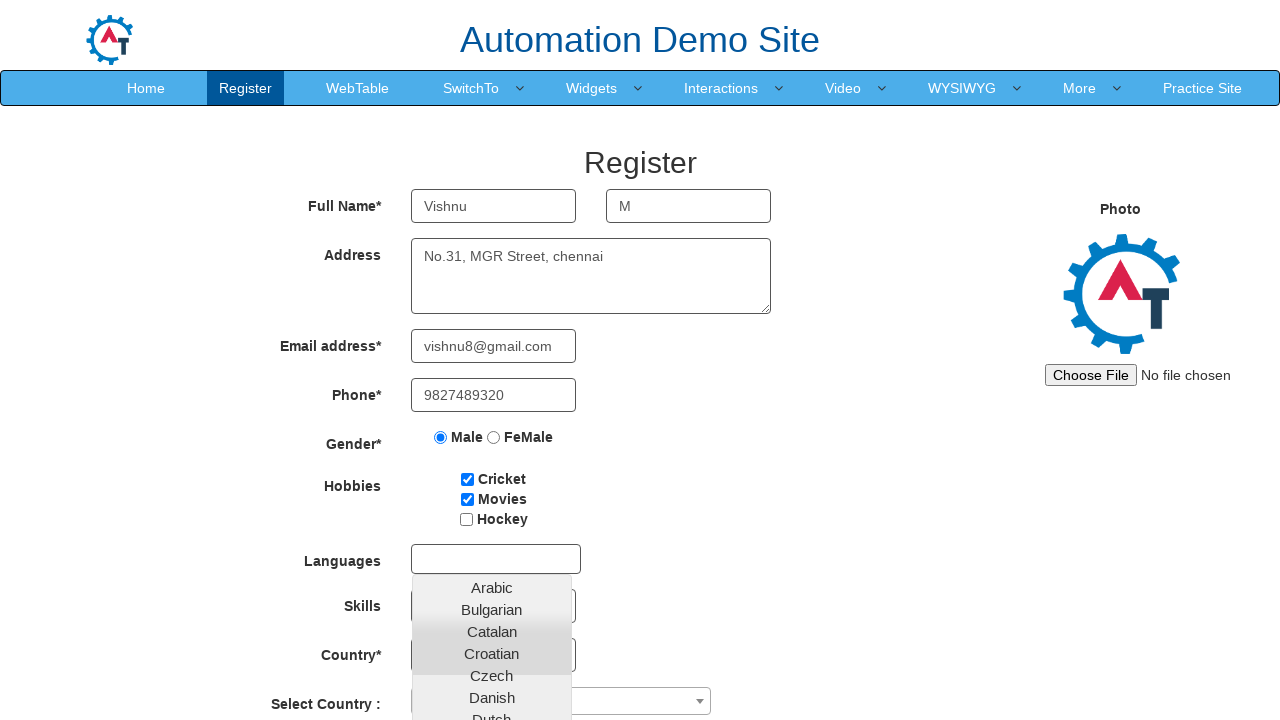

Waited for dropdown menu to load
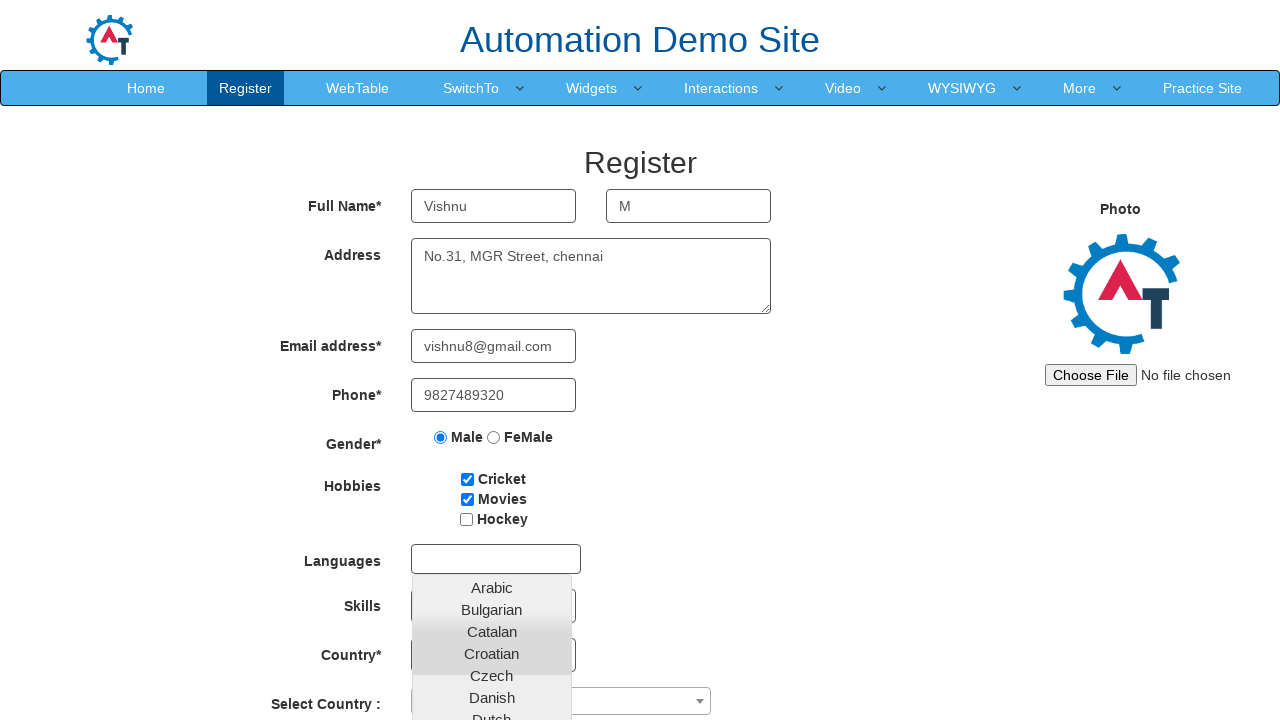

Selected 'English' language option at (492, 457) on a:text('English')
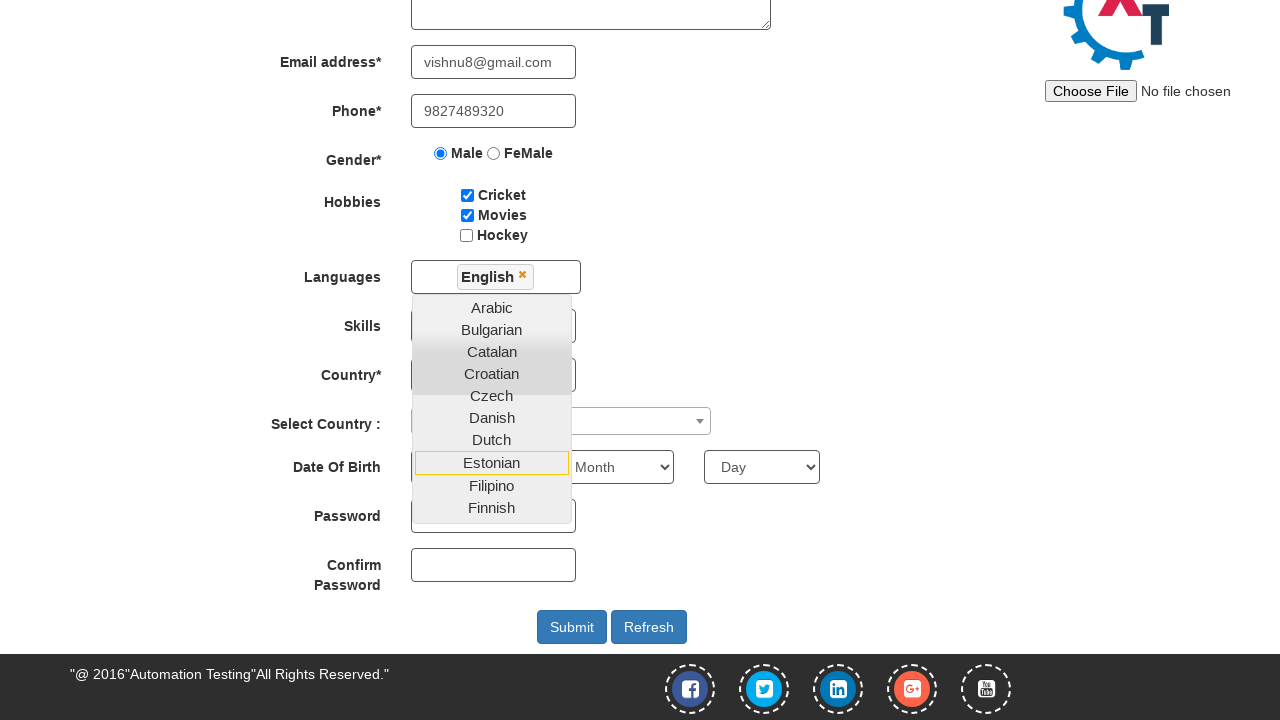

Closed language dropdown at (640, 35) on div.top
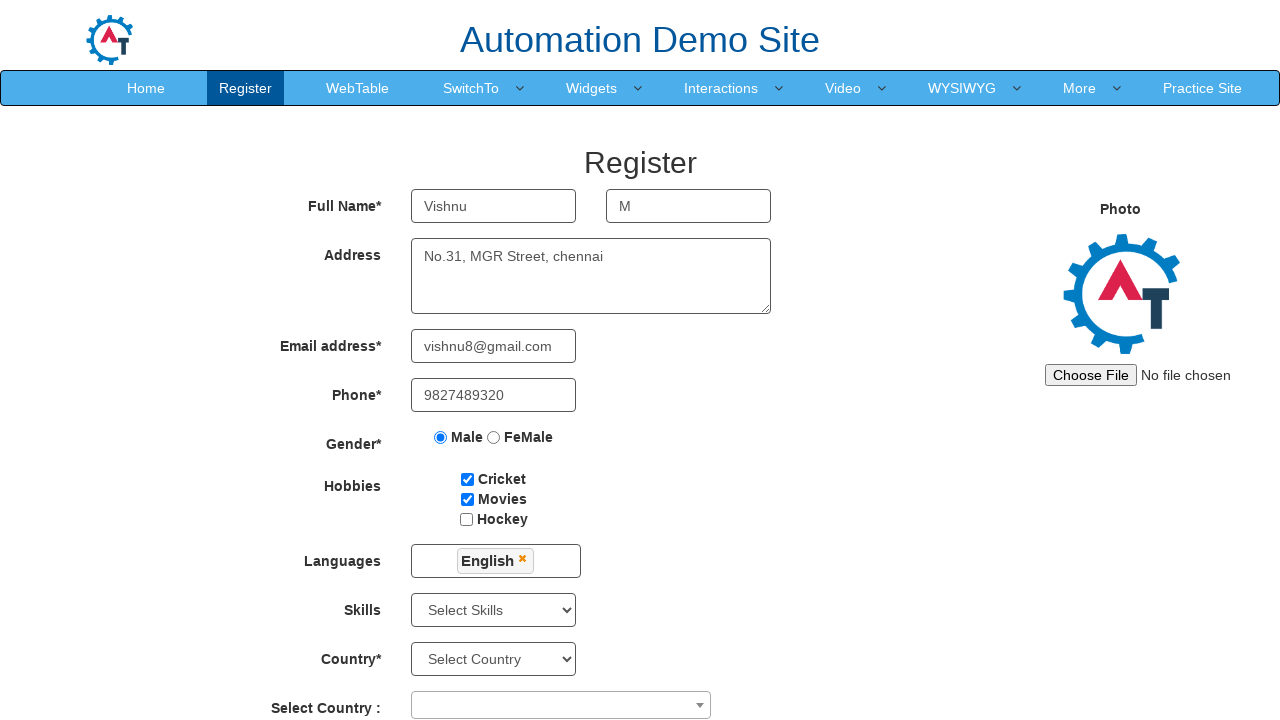

Clicked skills dropdown to open at (494, 610) on #Skills
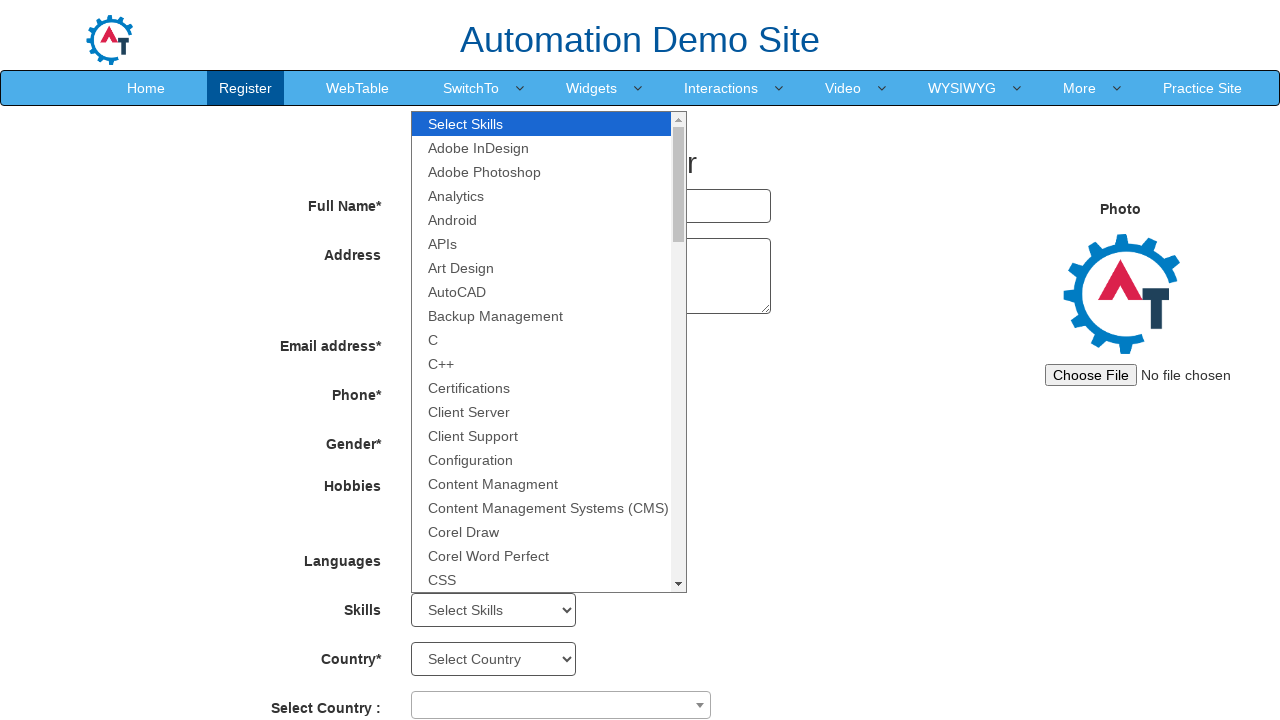

Selected skill option at index 4 from skills dropdown on #Skills
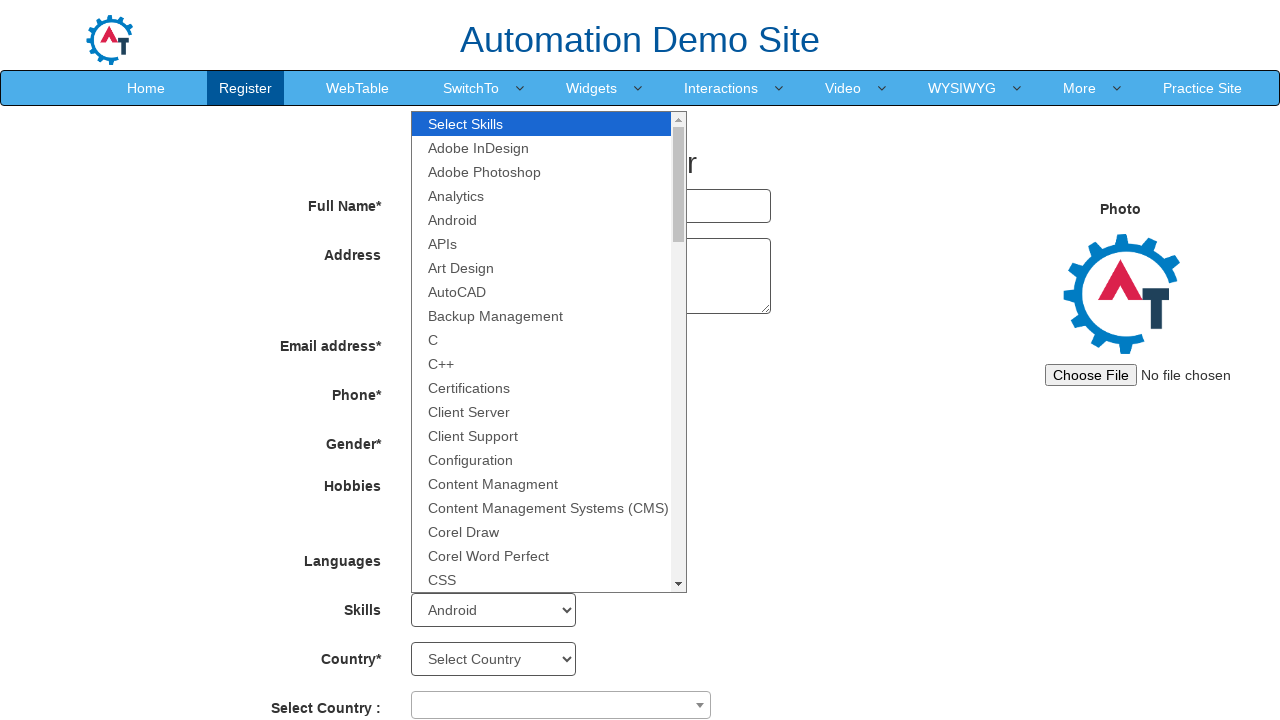

Closed skills dropdown at (640, 35) on div.top
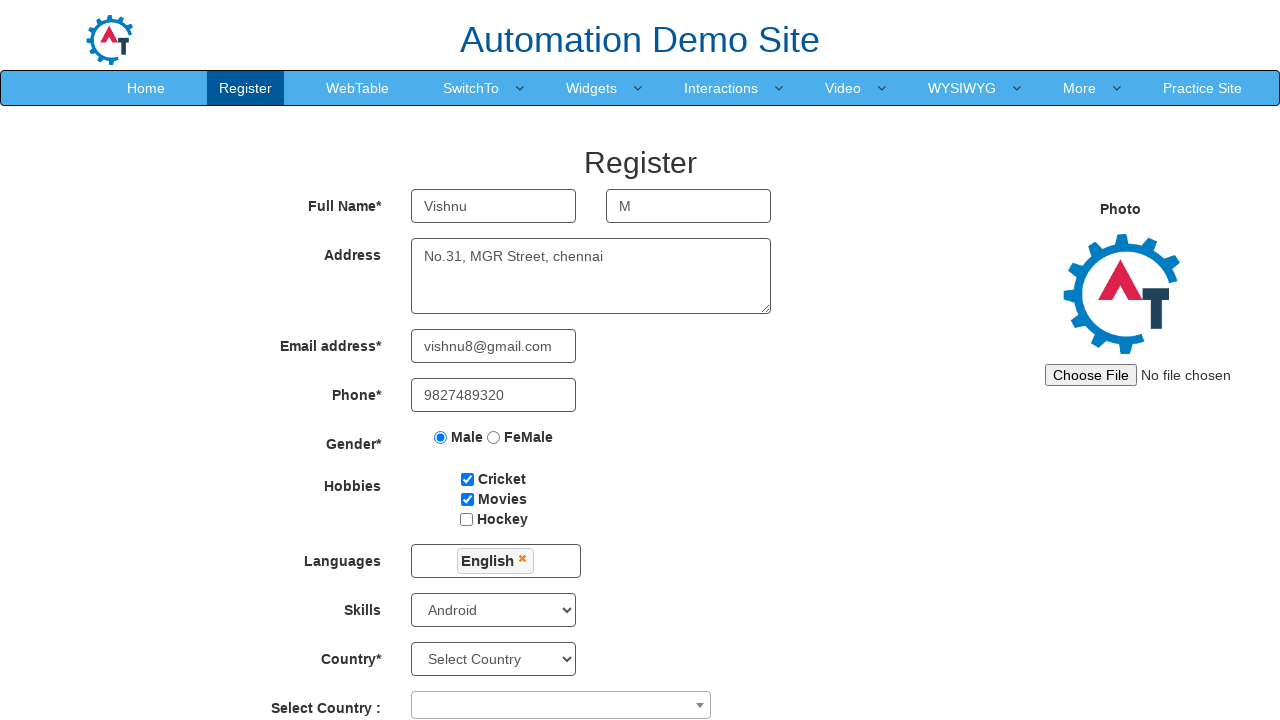

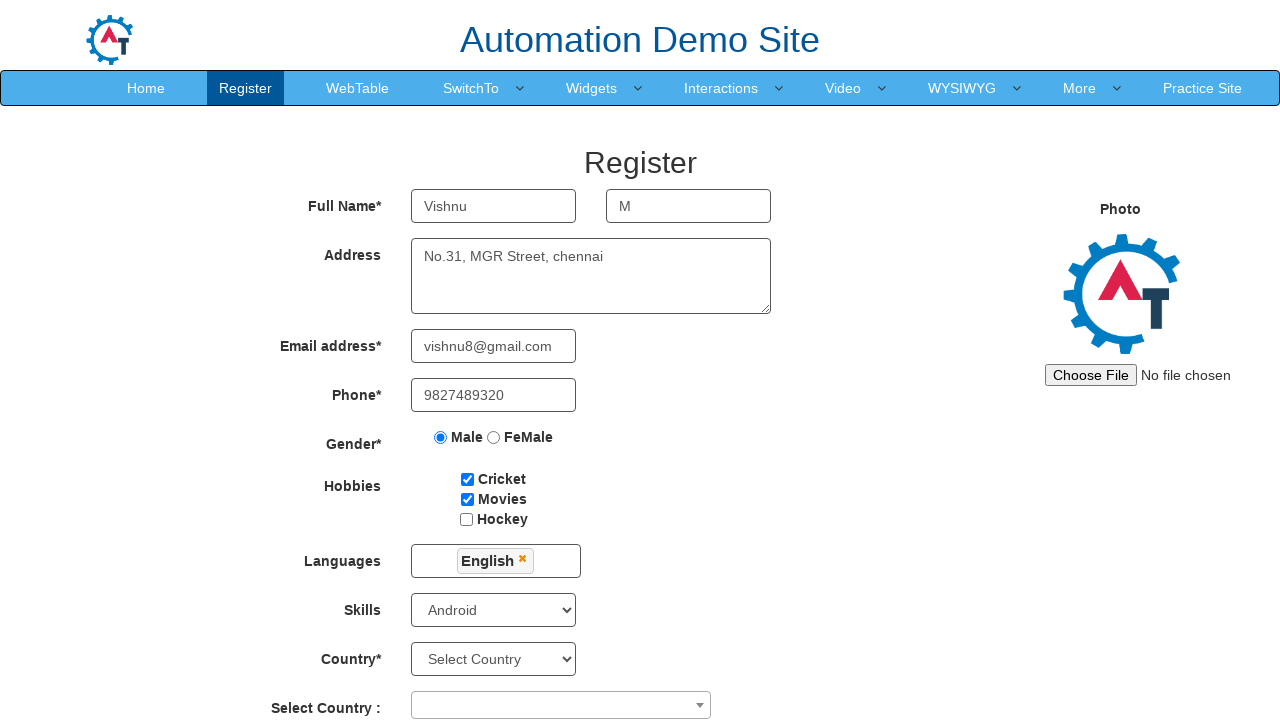